Tests frame handling using frame object method to locate and interact with frames by URL

Starting URL: https://leafground.com/frame.xhtml

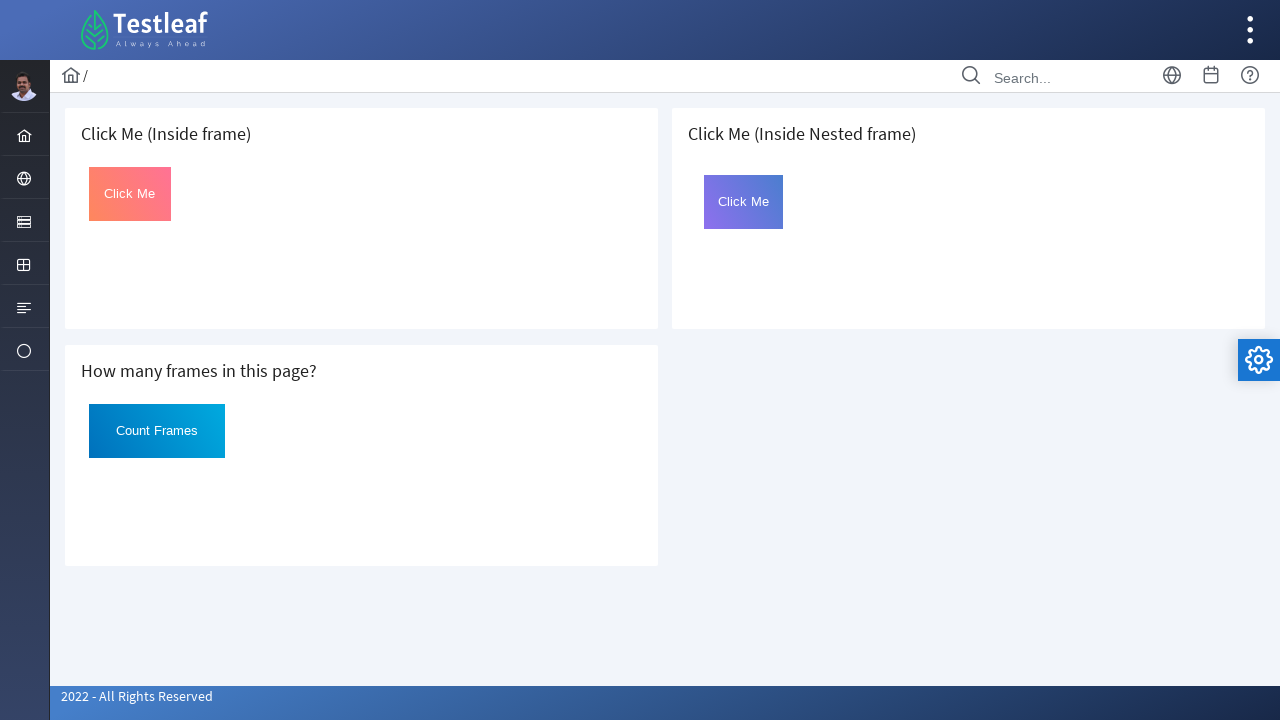

Located frame by URL: https://leafground.com/default.xhtml
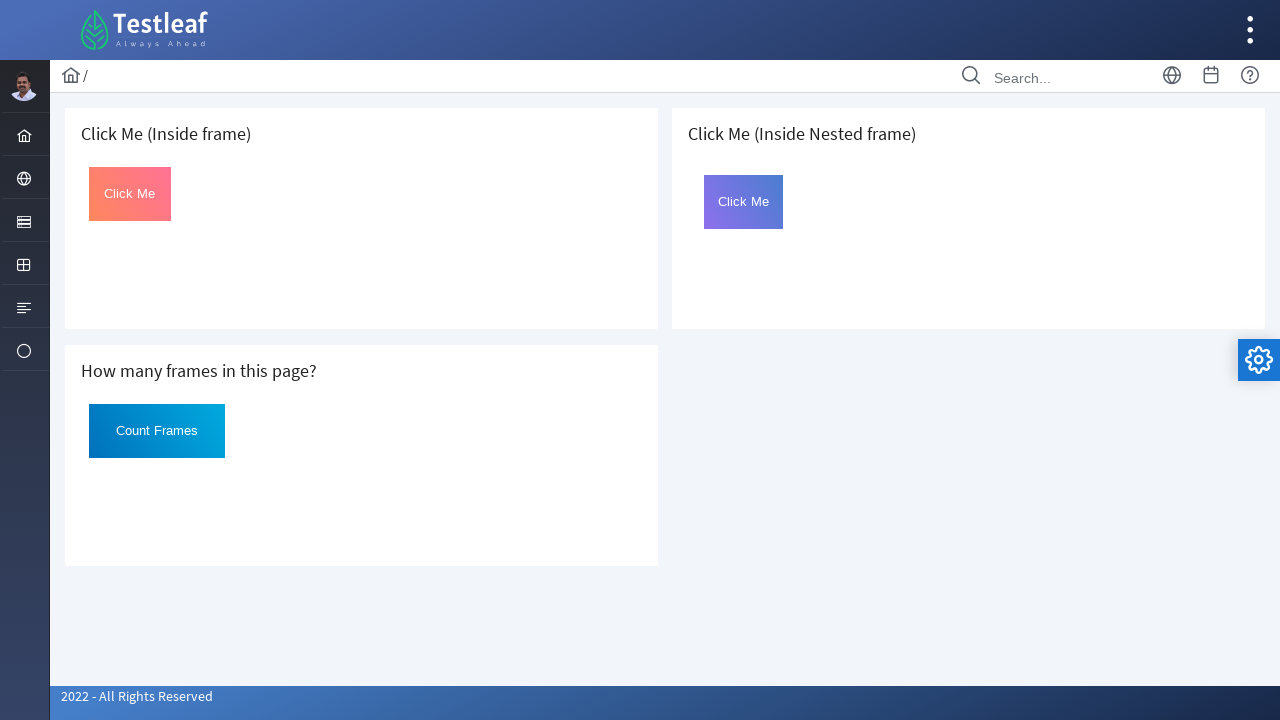

Clicked button with ID 'Click' inside the frame at (130, 194) on #Click
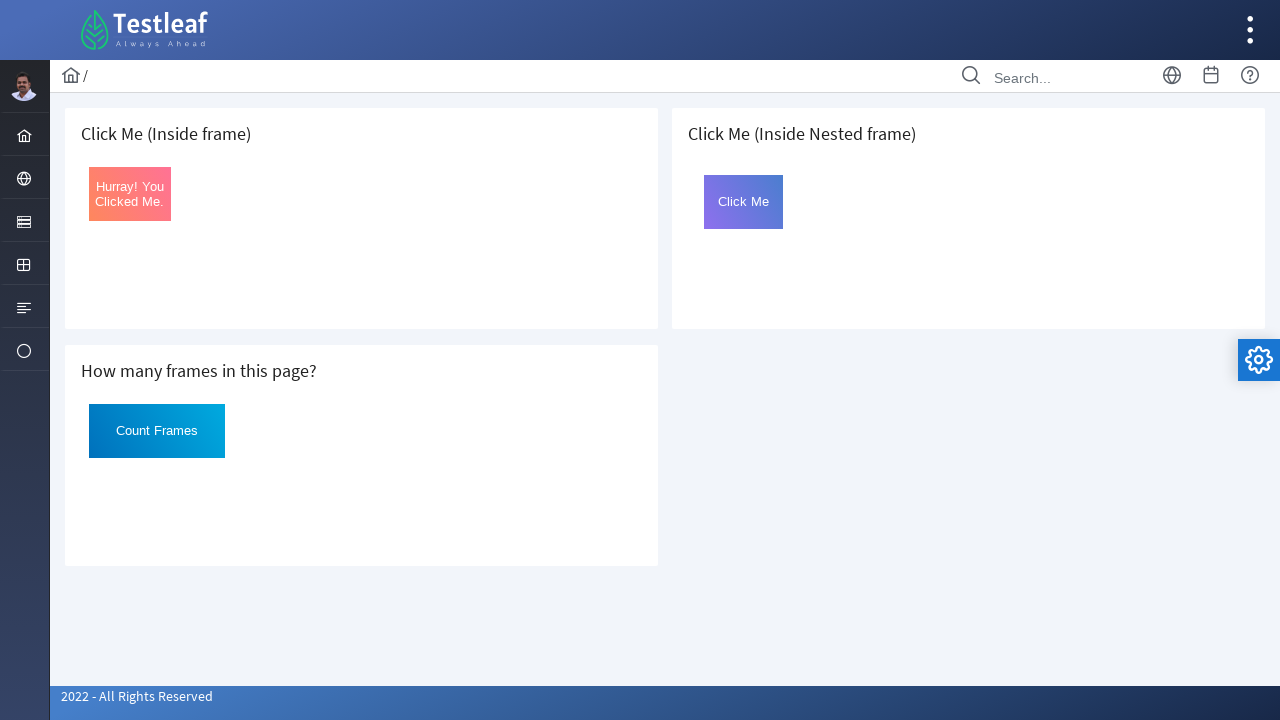

Located outer frame by URL: https://leafground.com/page.xhtml
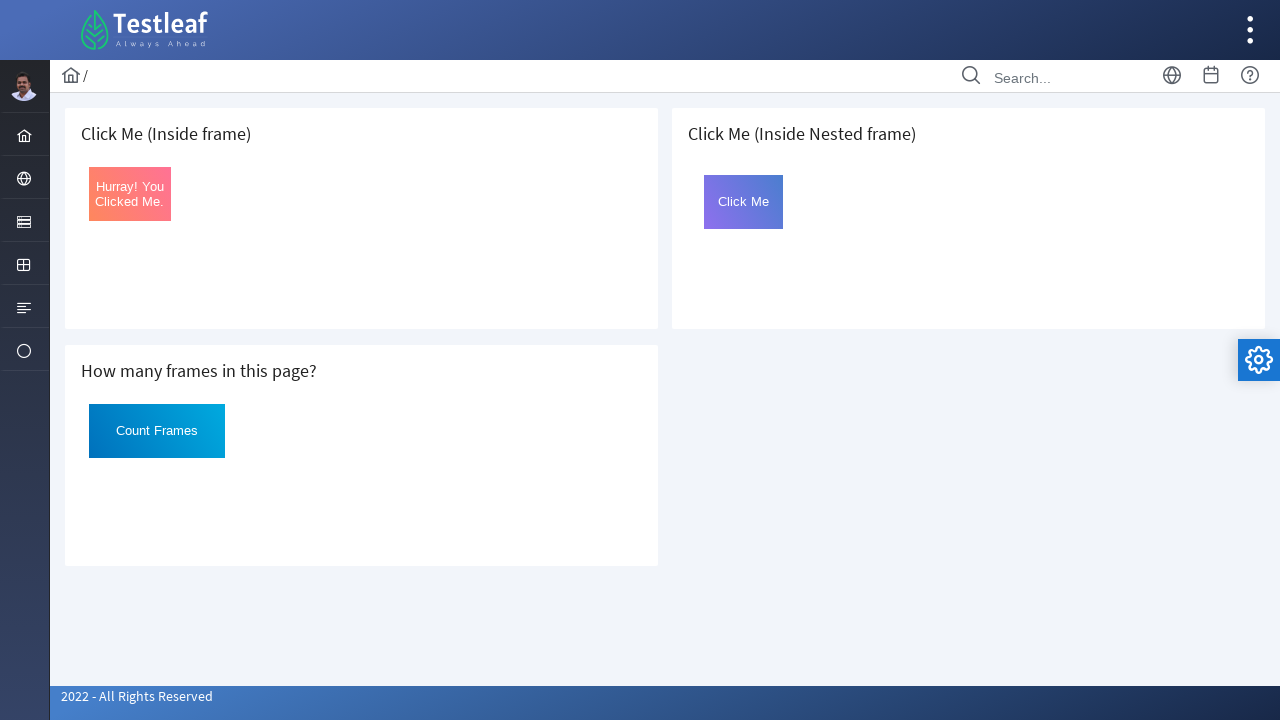

Retrieved child frames from outer frame
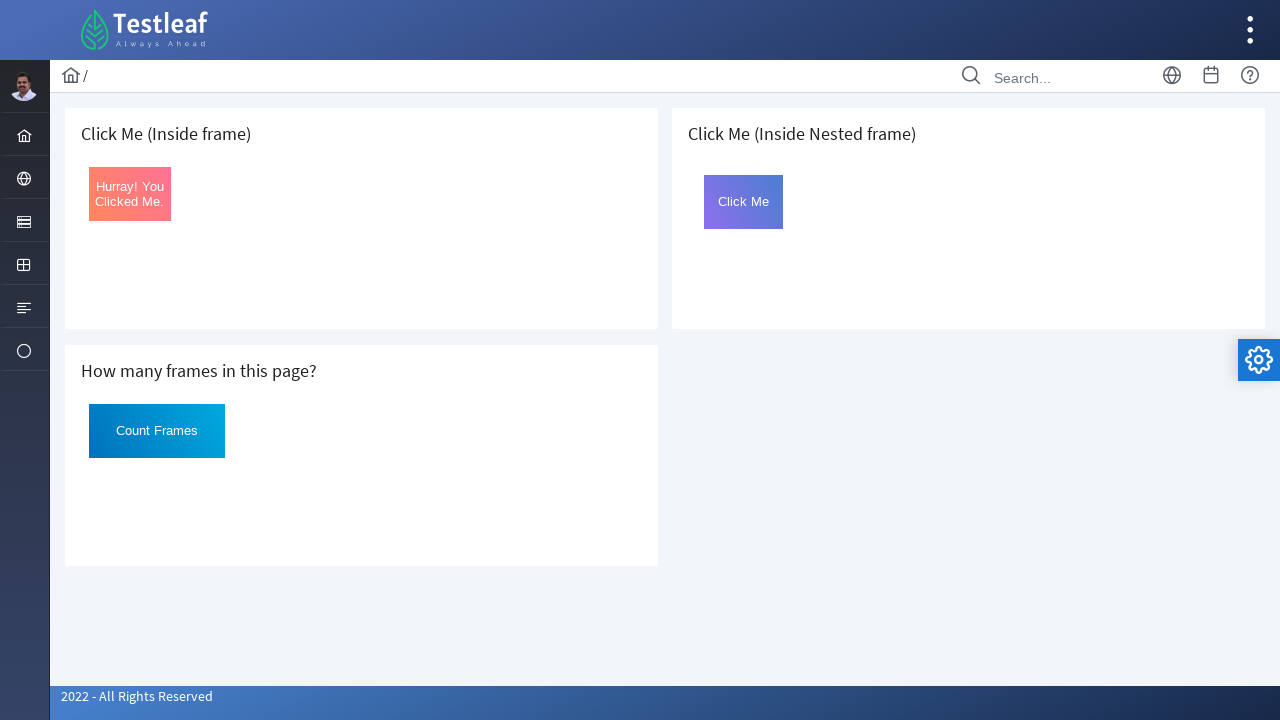

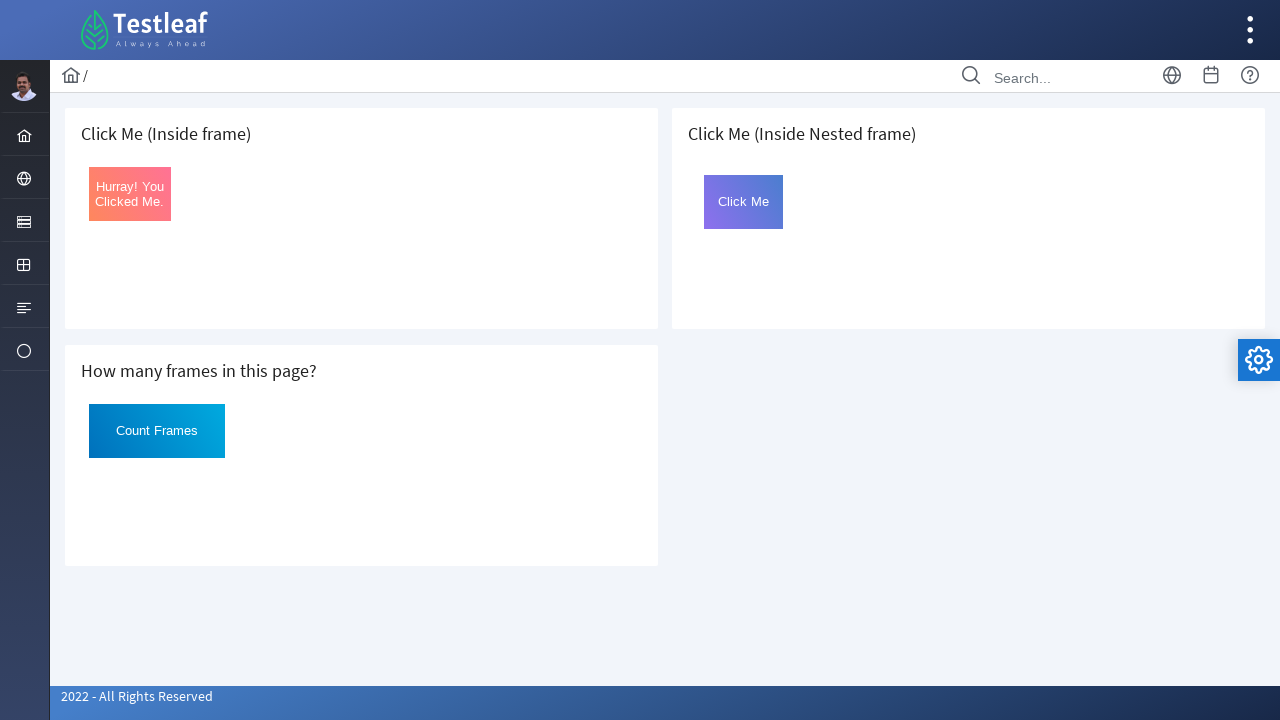